Tests checkbox functionality by verifying initial states, clicking to toggle checkboxes, and verifying the changed states

Starting URL: https://the-internet.herokuapp.com/checkboxes

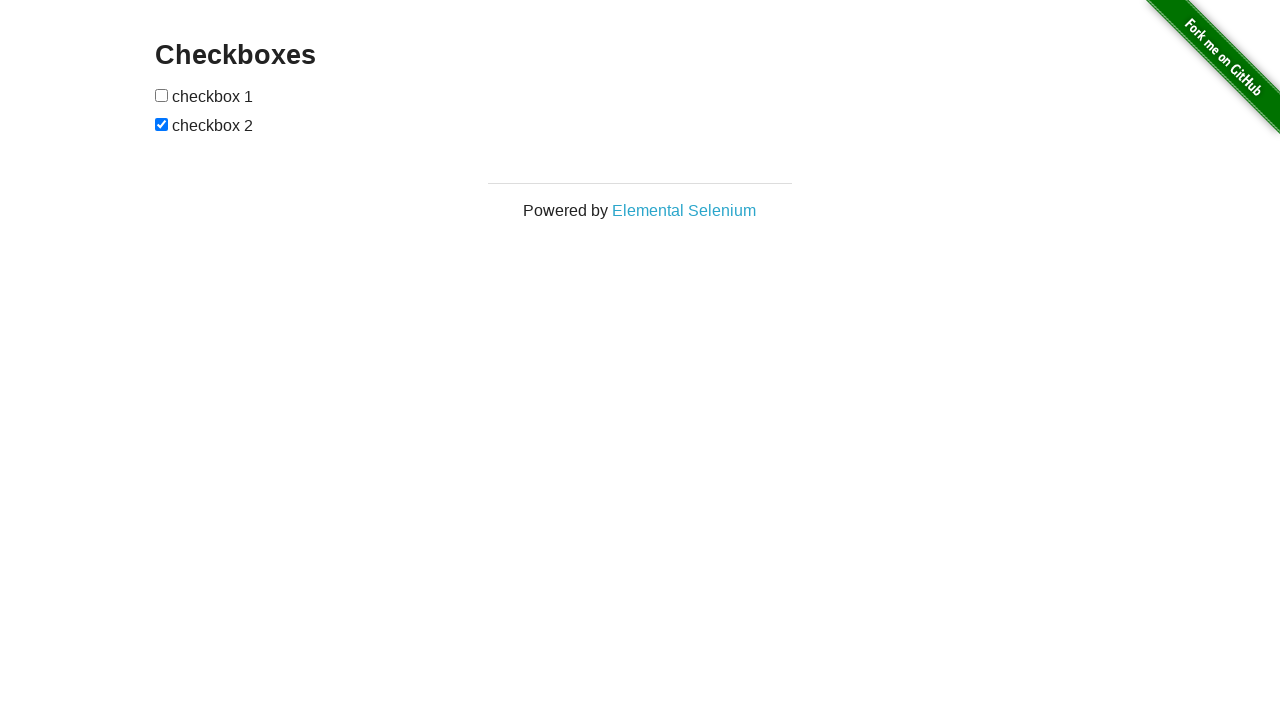

Located first checkbox element
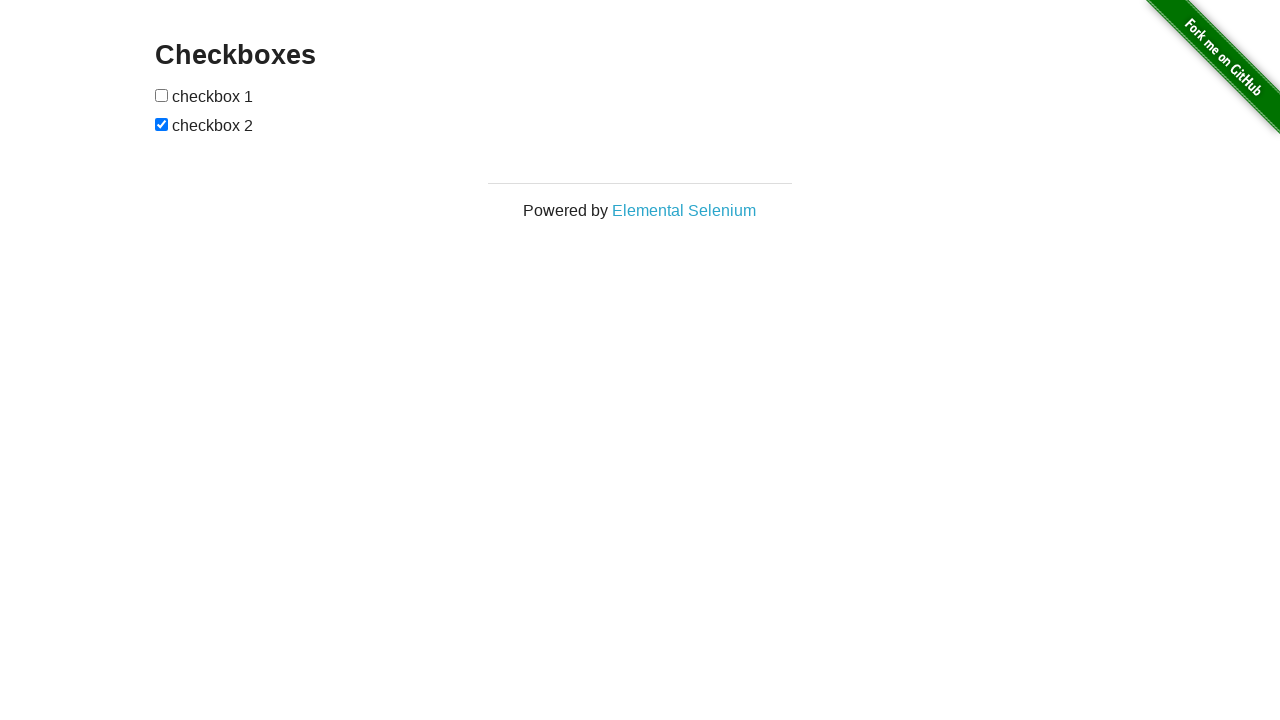

Verified first checkbox is initially unchecked
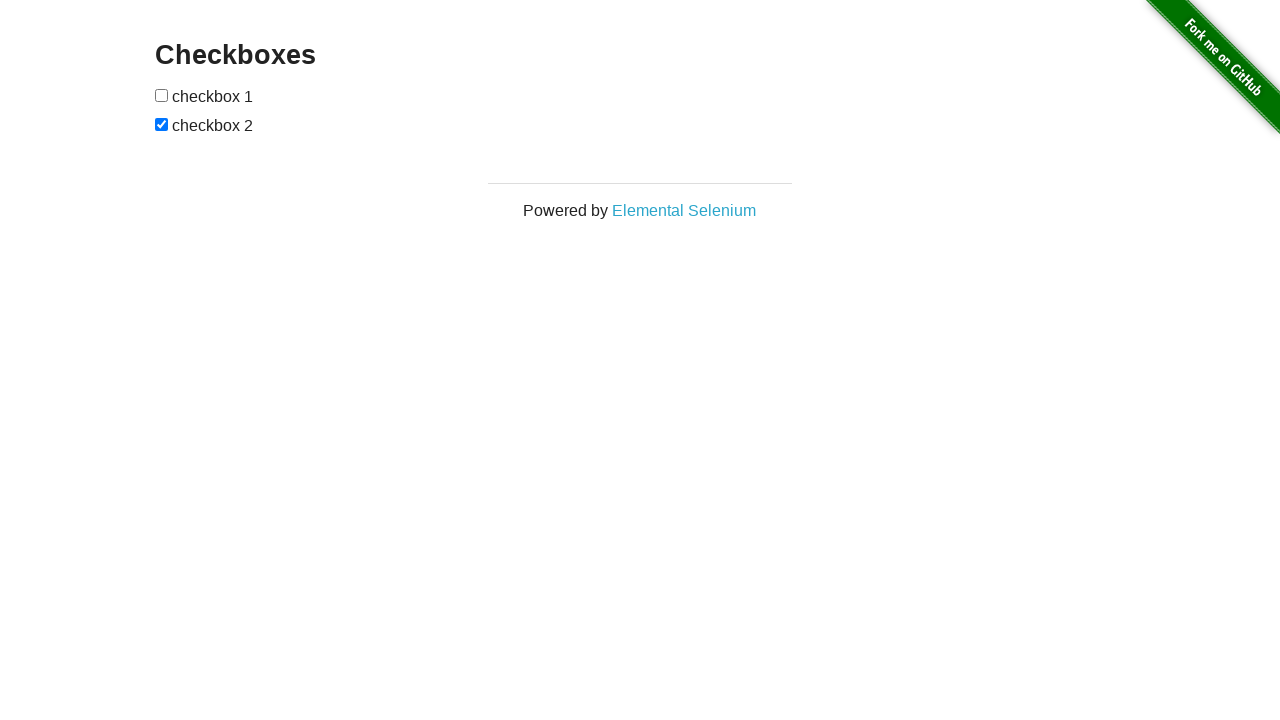

Clicked first checkbox to check it at (162, 95) on xpath=//html/body/div[2]/div/div/form/input[1]
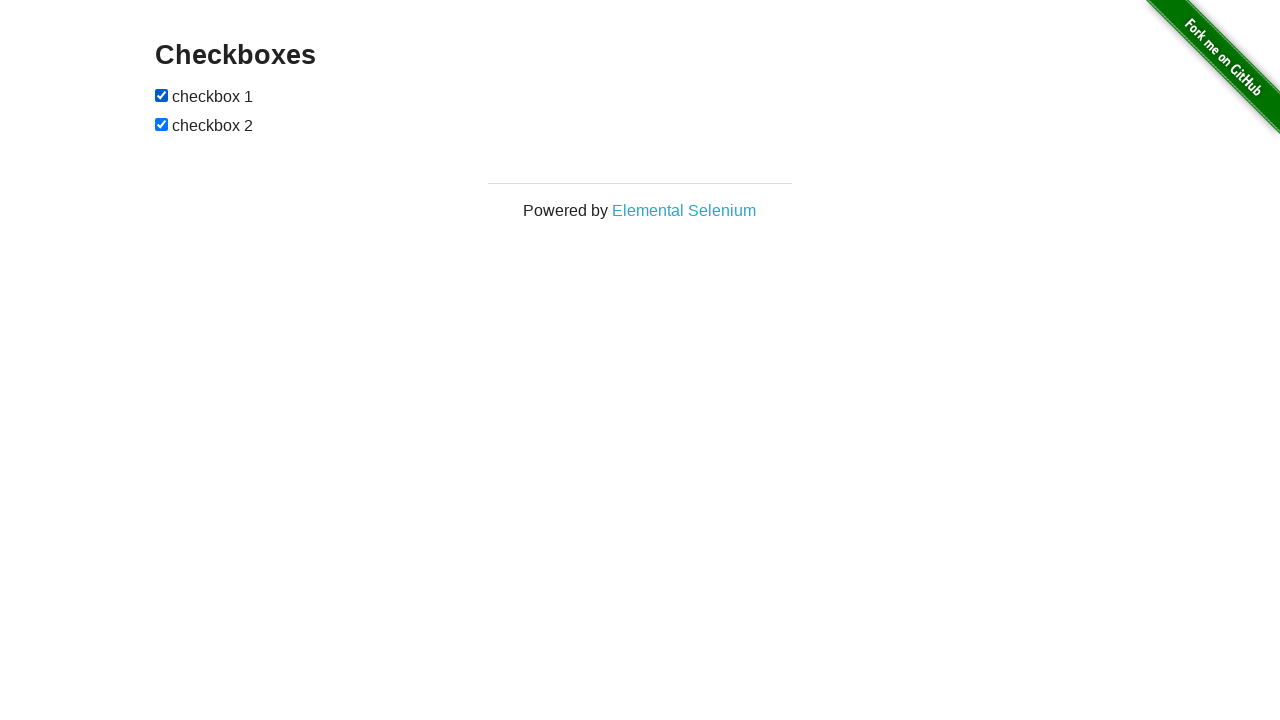

Verified first checkbox is now checked
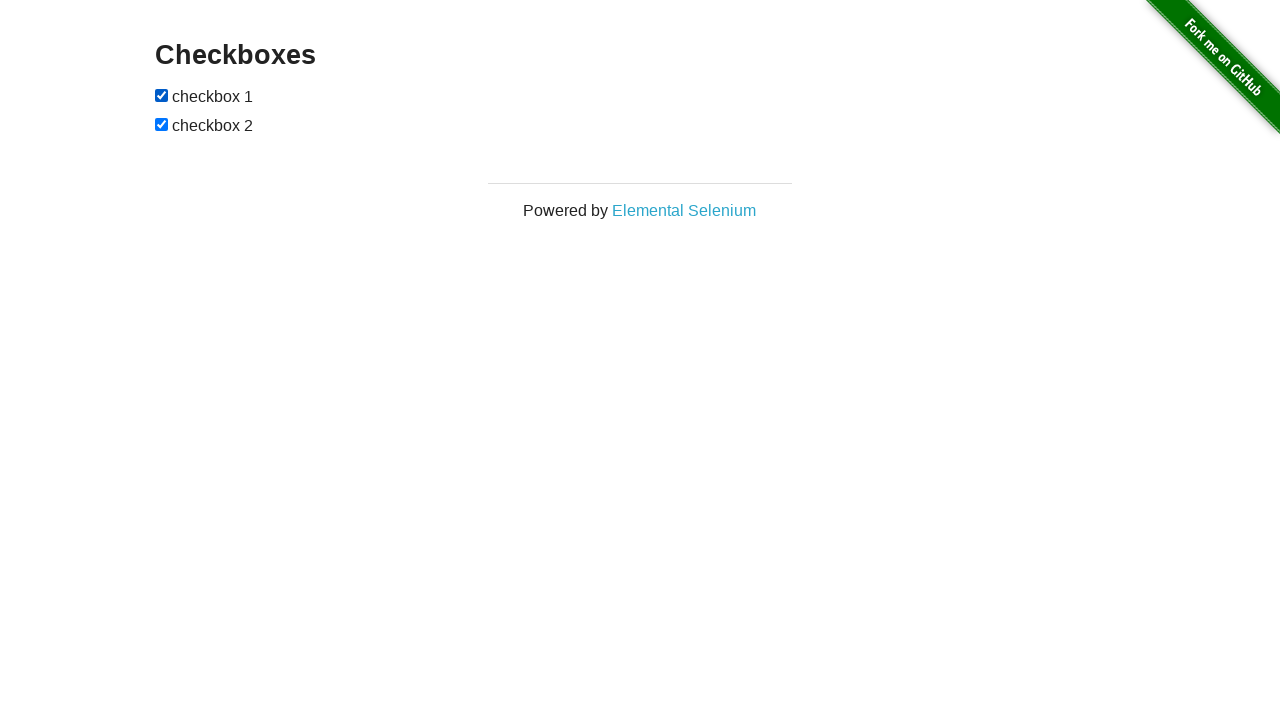

Located second checkbox element
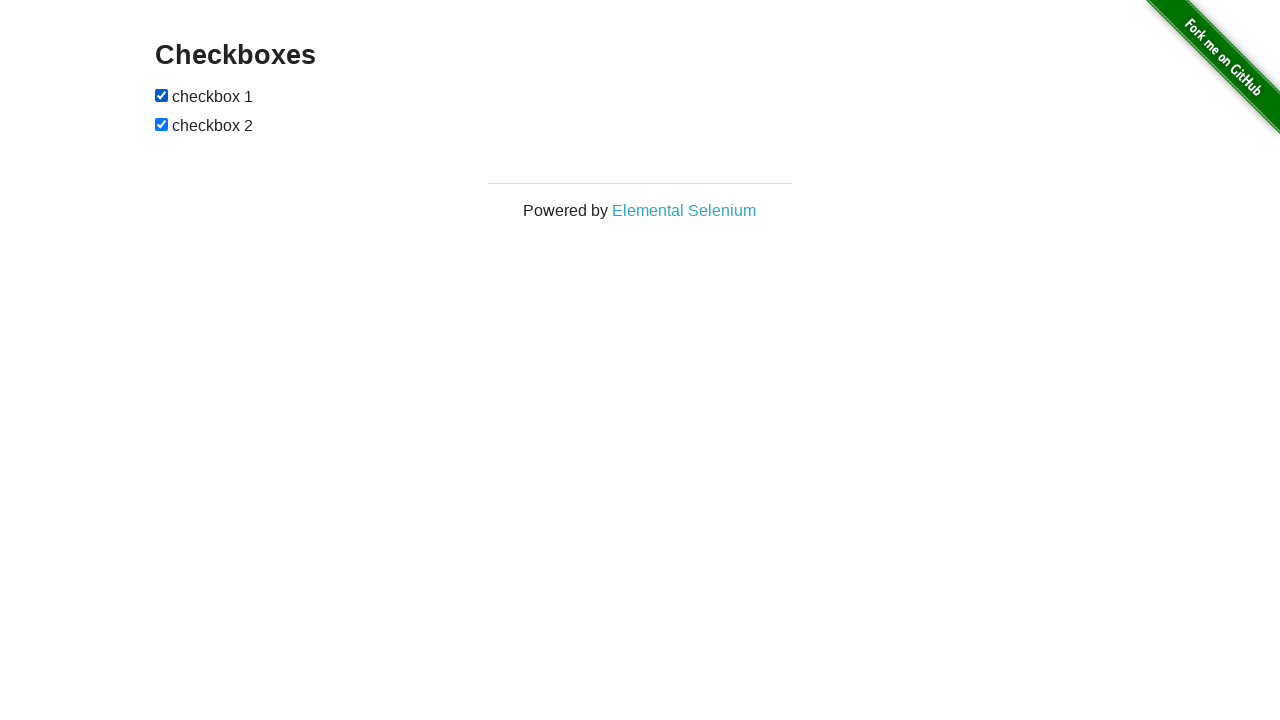

Verified second checkbox is initially checked
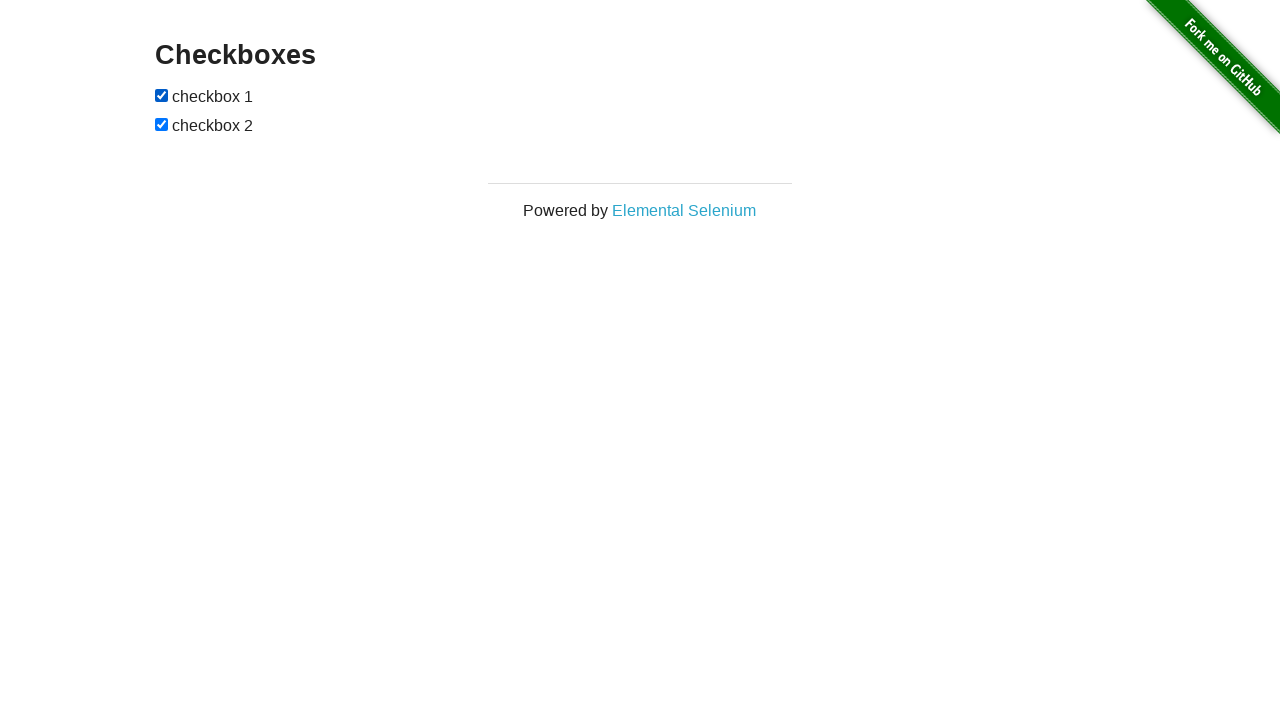

Clicked second checkbox to uncheck it at (162, 124) on xpath=//html/body/div[2]/div/div/form/input[2]
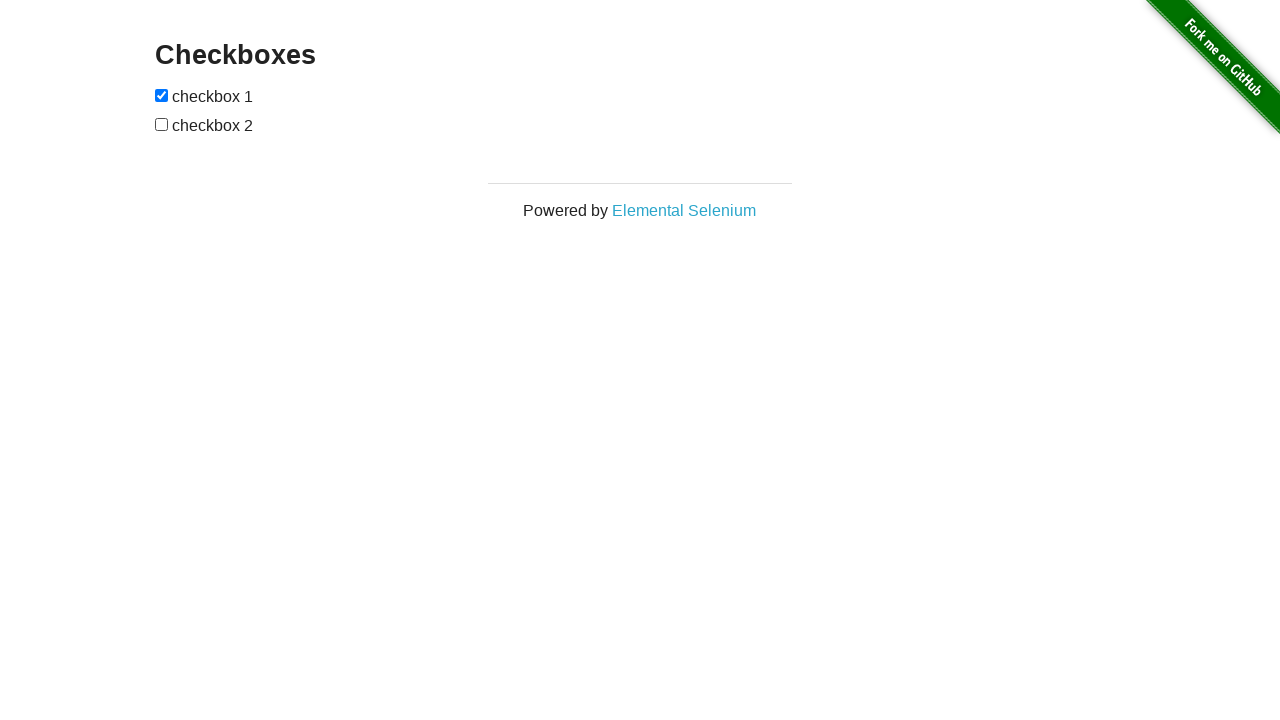

Verified second checkbox is now unchecked
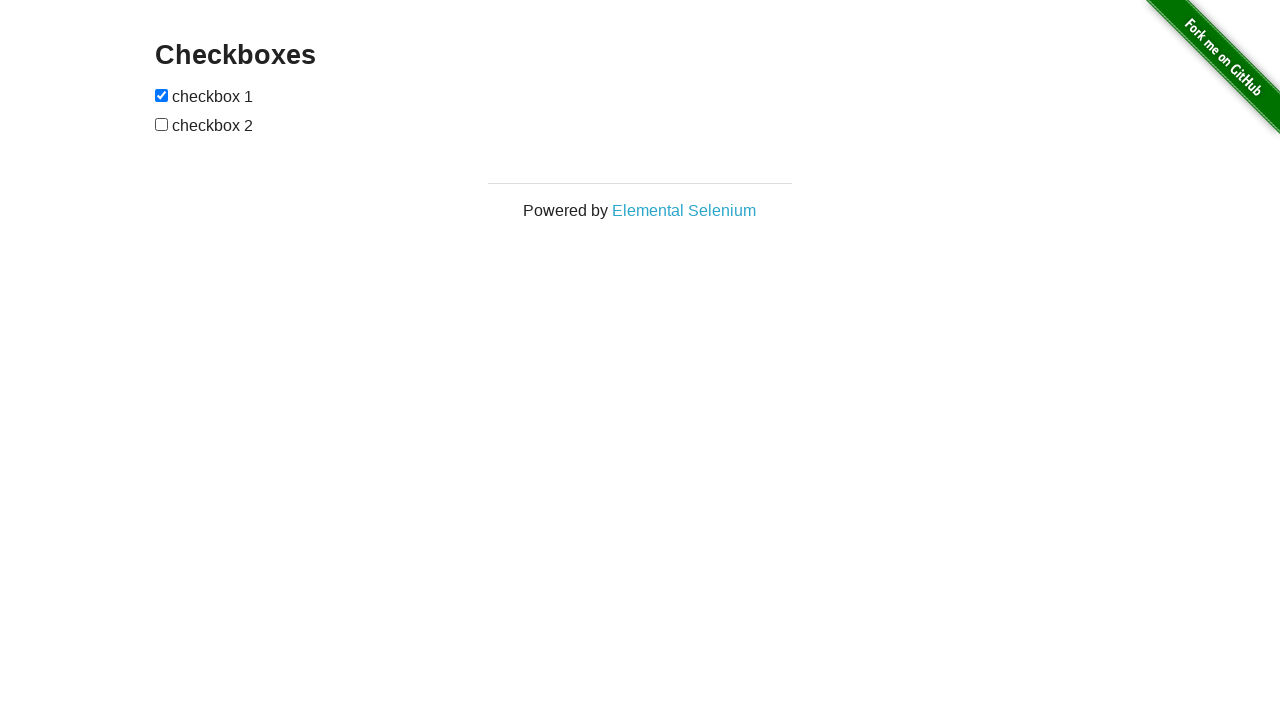

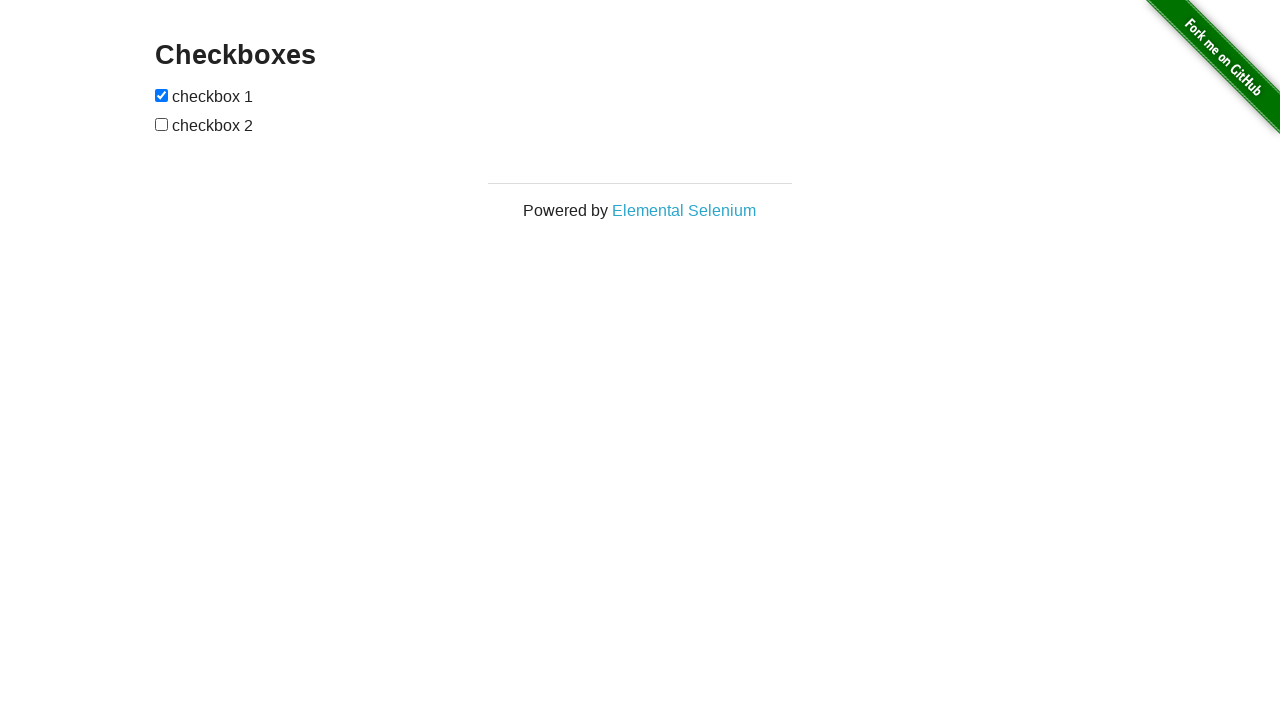